Tests the search functionality on python.org by searching for "pytest" and verifying results are displayed

Starting URL: http://www.python.org

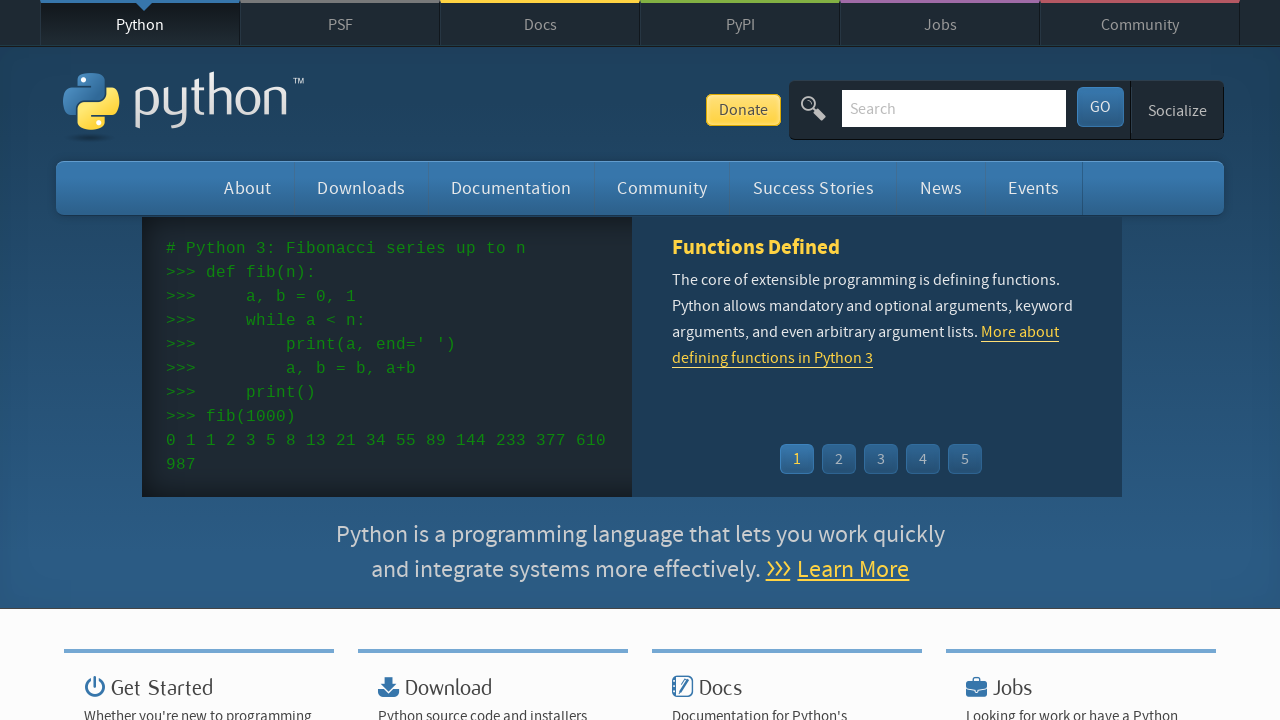

Filled search box with 'pytest' on input[name='q']
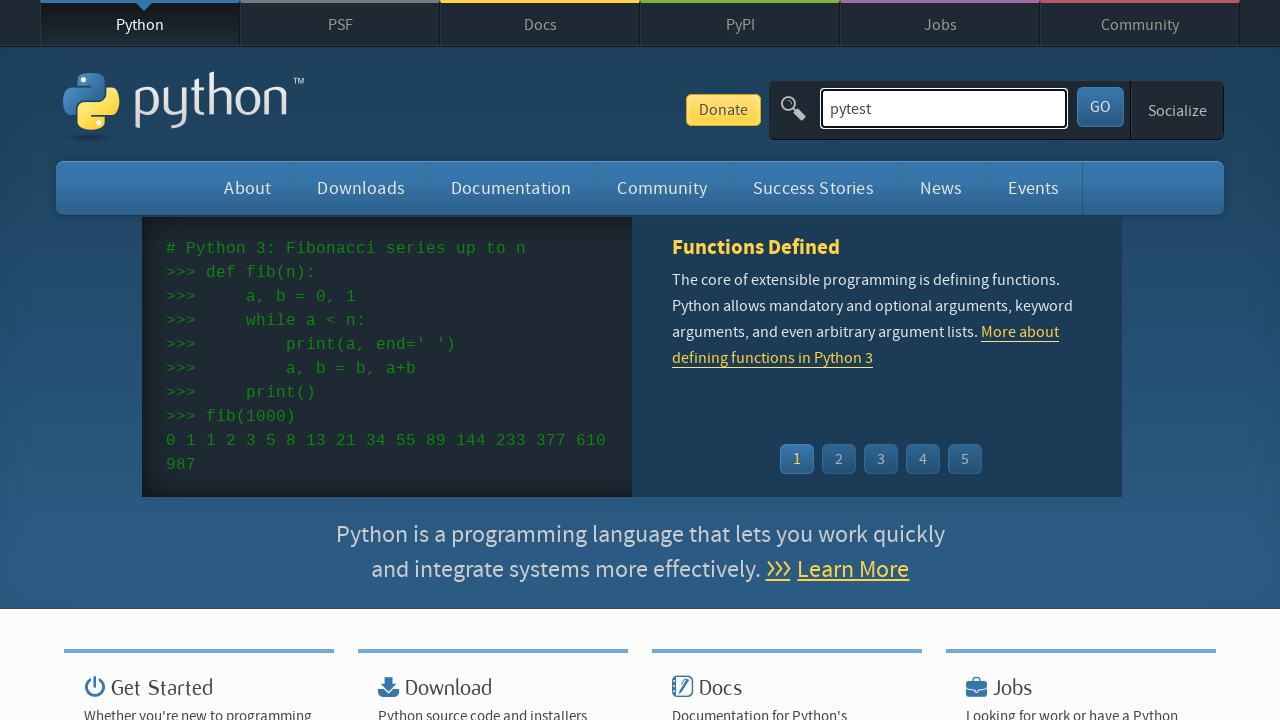

Pressed Enter to submit search query on input[name='q']
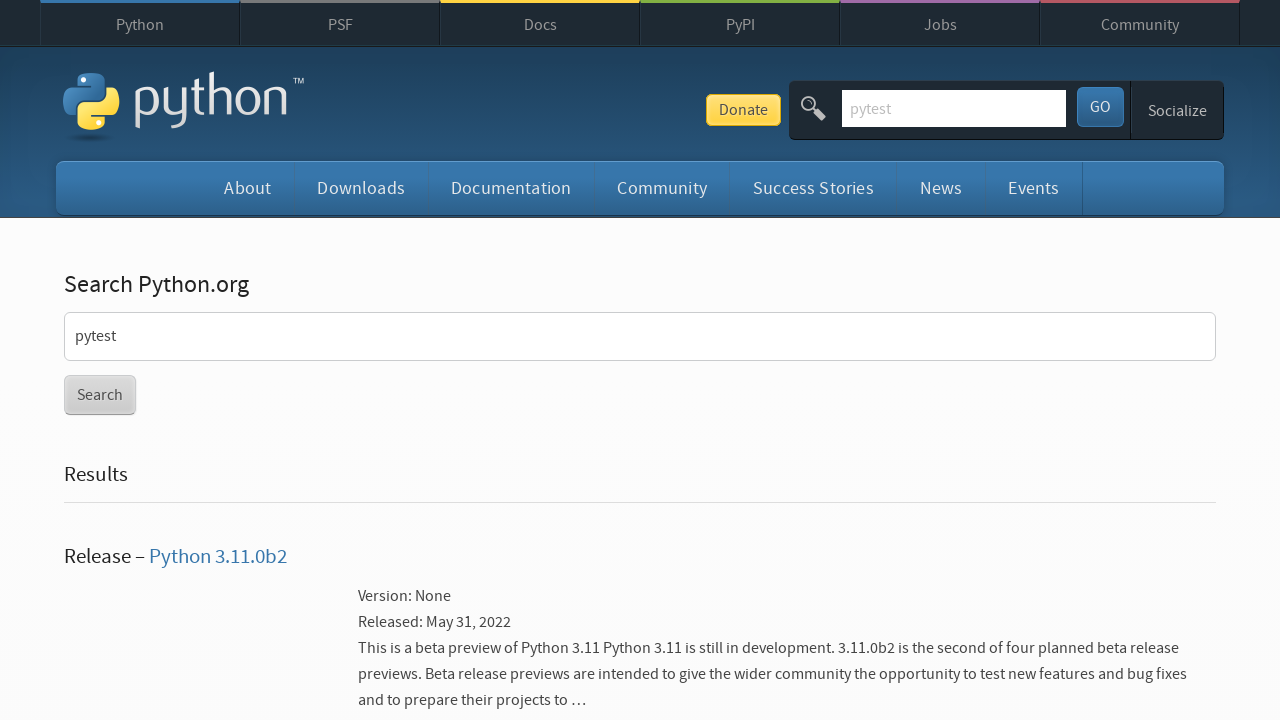

Search results page loaded - 'Search Python.org' heading visible
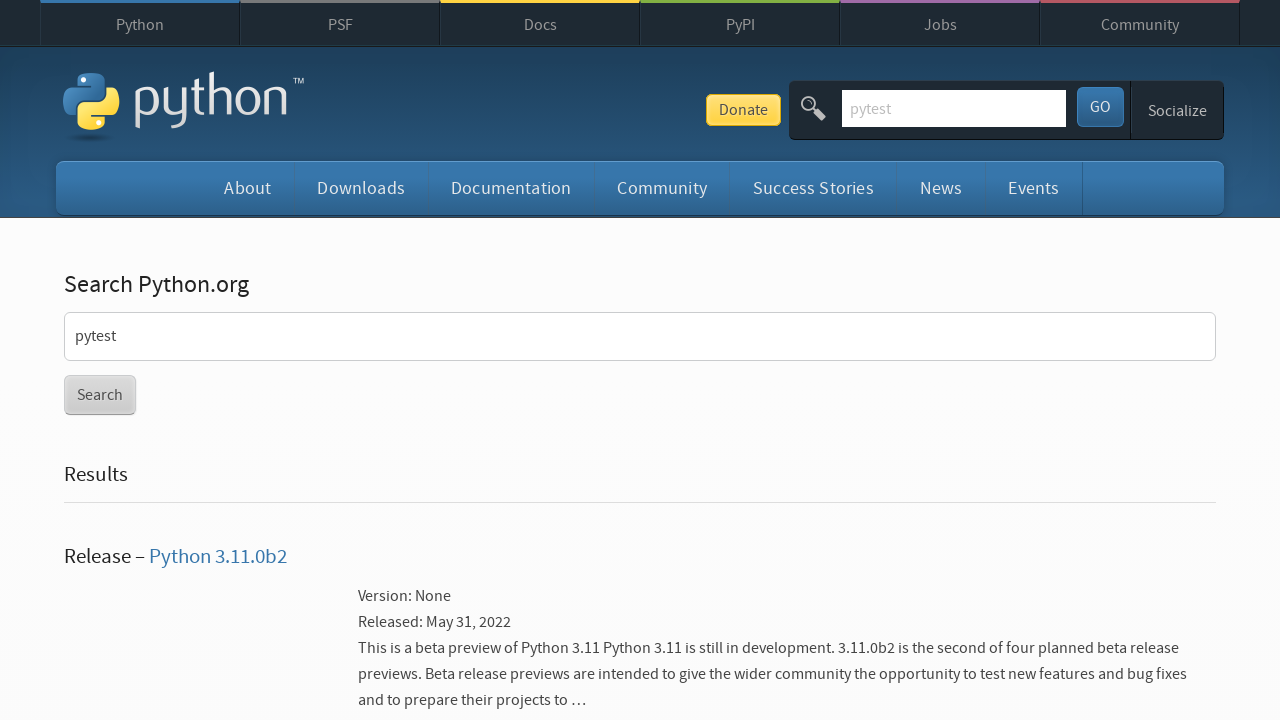

Verified search results are present - found 5 result items
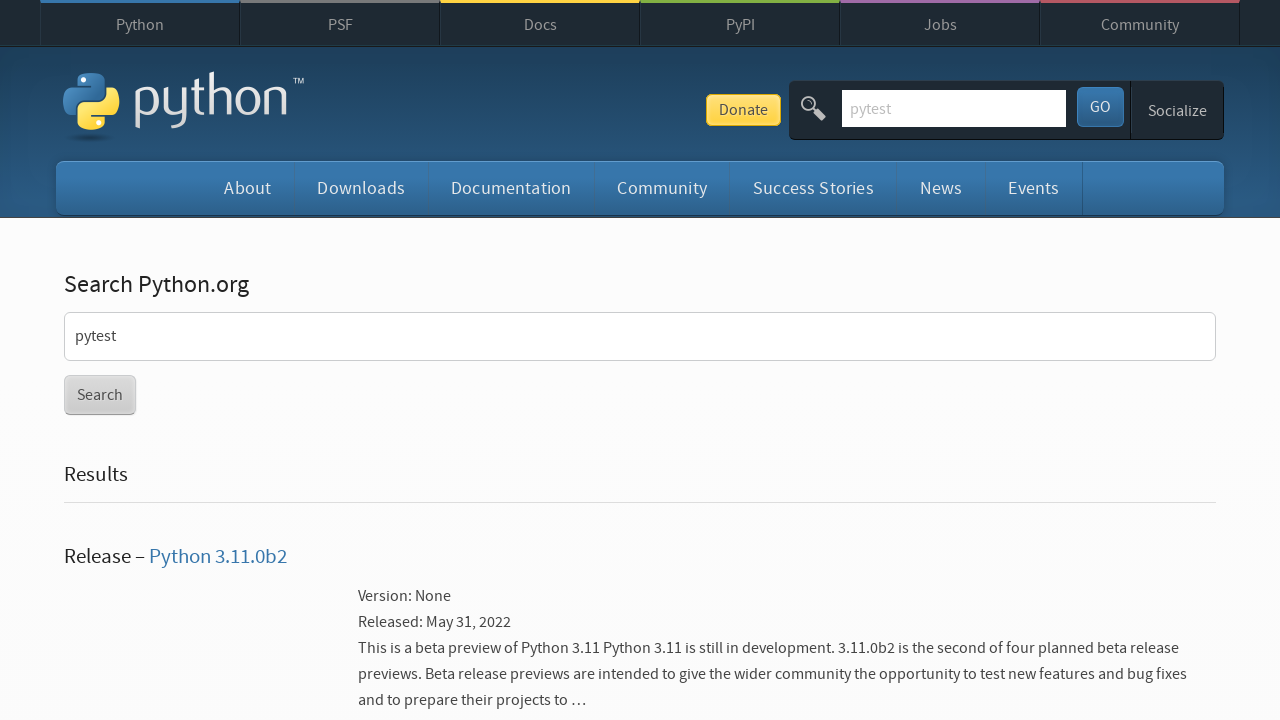

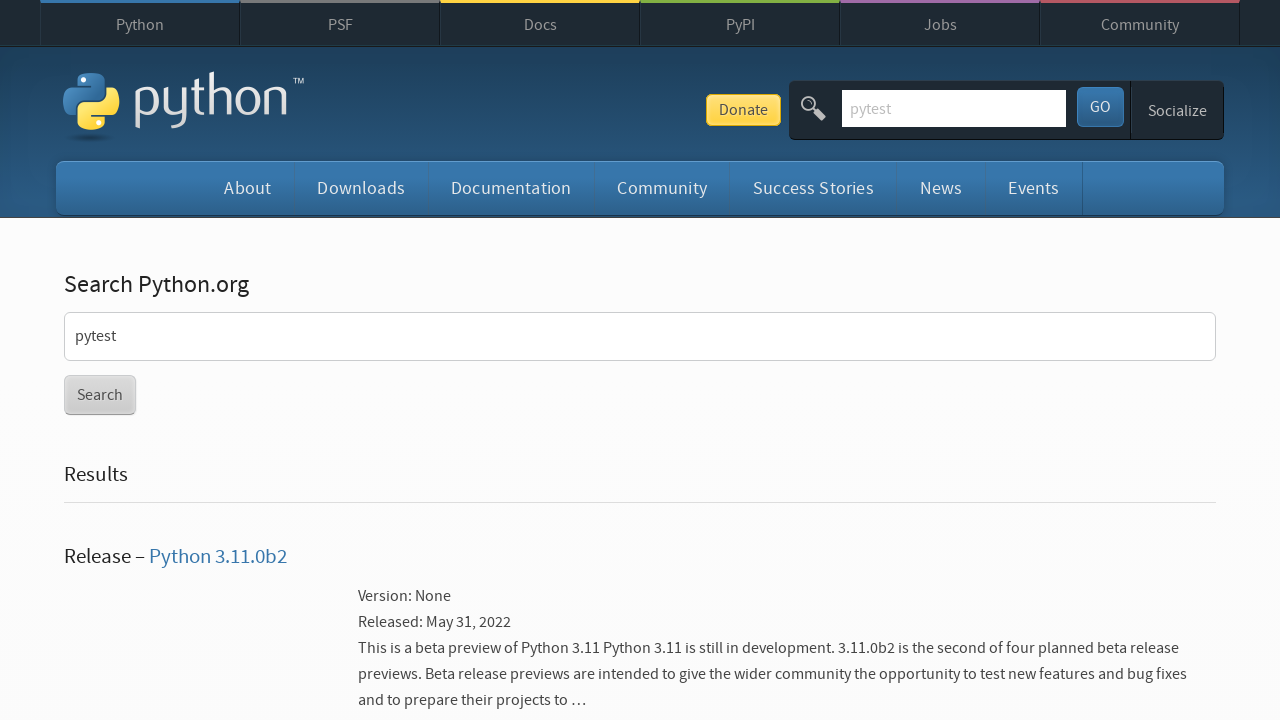